Tests navigation by clicking a link with a specific calculated numeric text, then fills out a personal information form with first name, last name, city, and country fields, and submits the form.

Starting URL: http://suninjuly.github.io/find_link_text

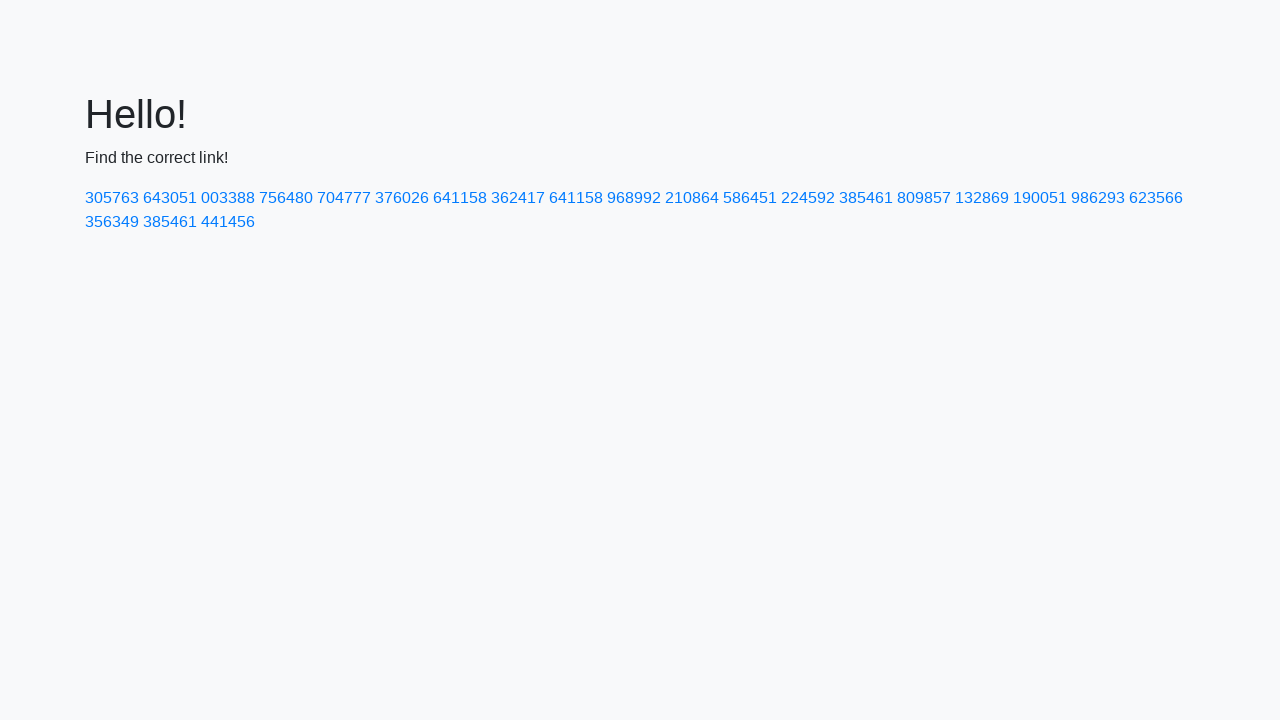

Clicked link with calculated numeric text '224592' at (808, 198) on text=224592
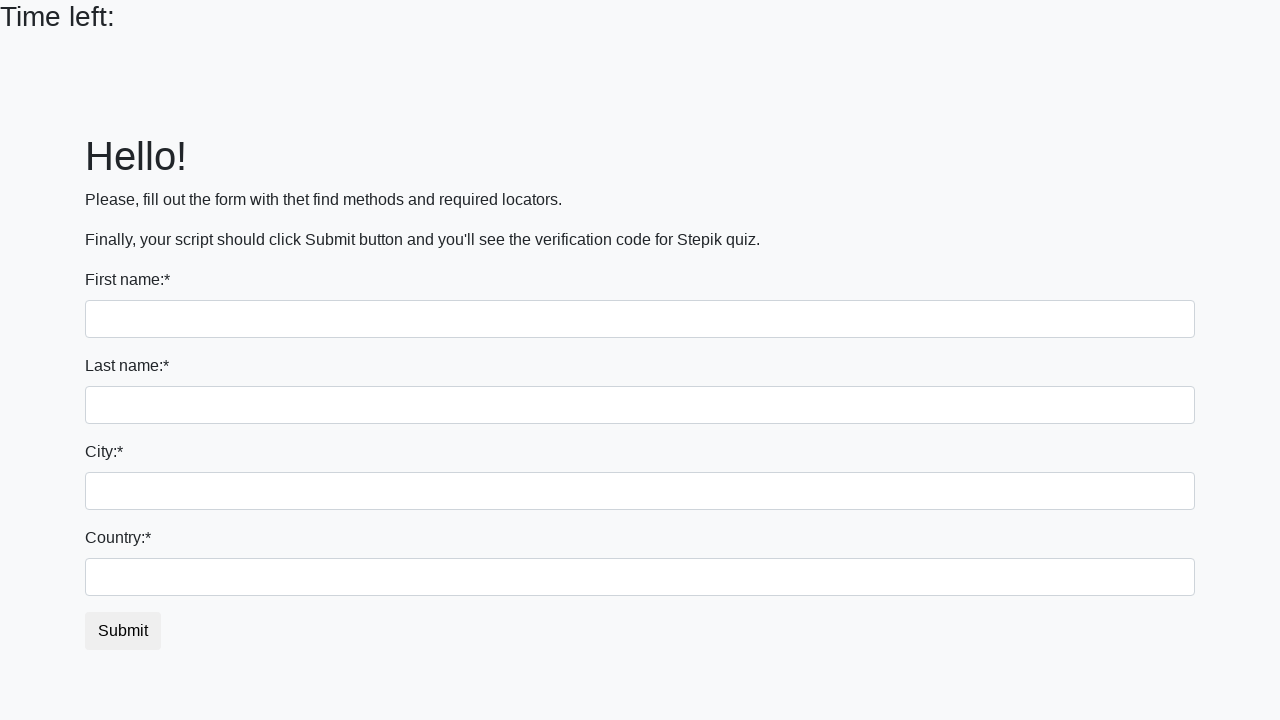

Filled first name field with 'Ivan' on input
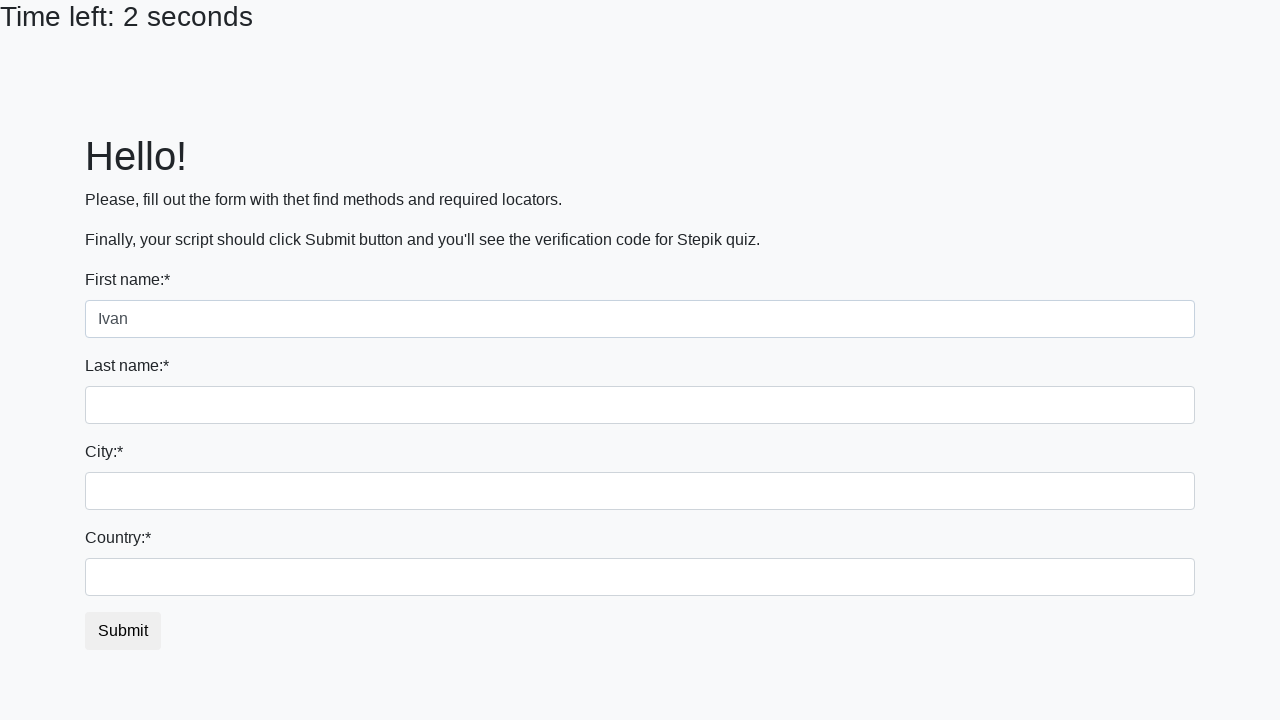

Filled last name field with 'Petrov' on input[name='last_name']
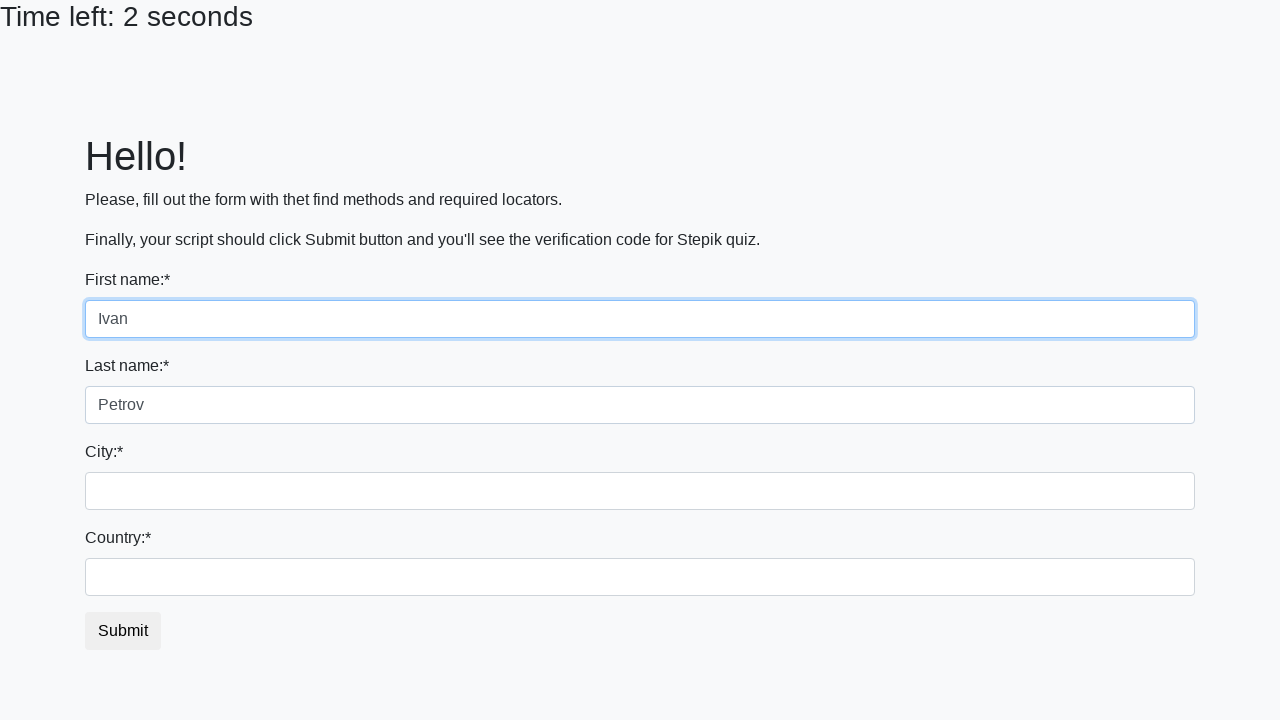

Filled city field with 'Smolensk' on .form-control.city
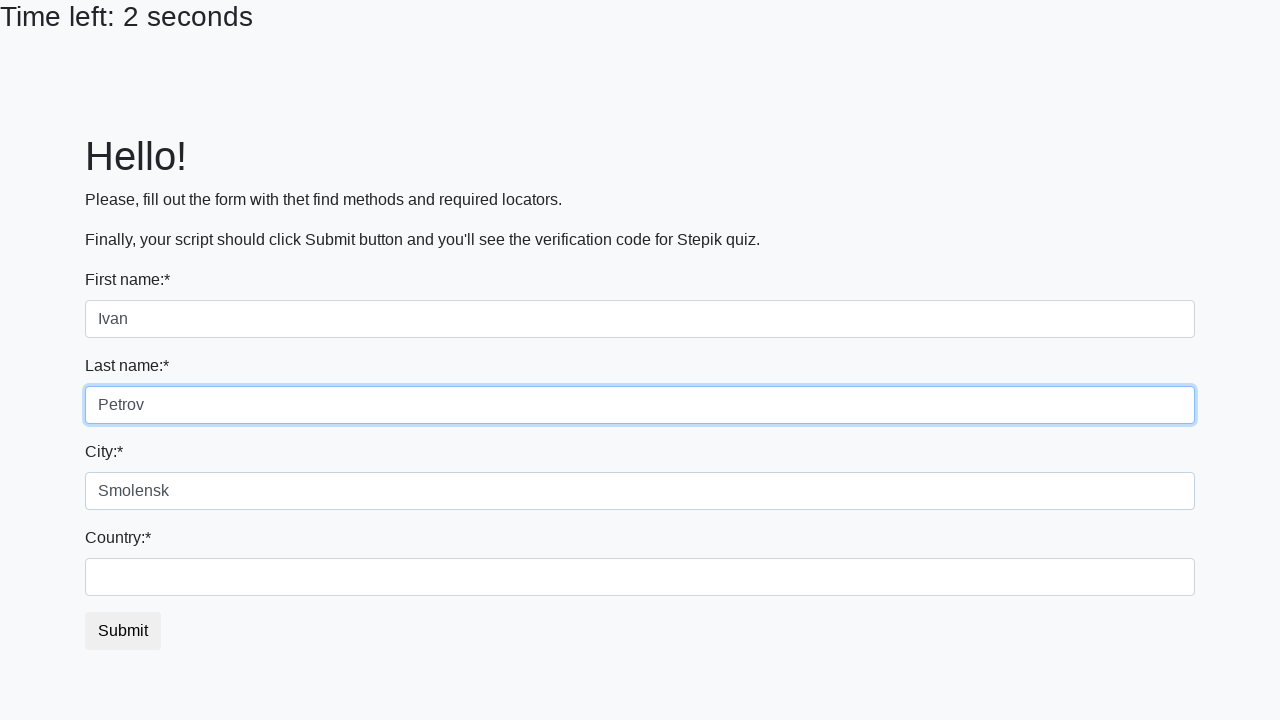

Filled country field with 'Russia' on #country
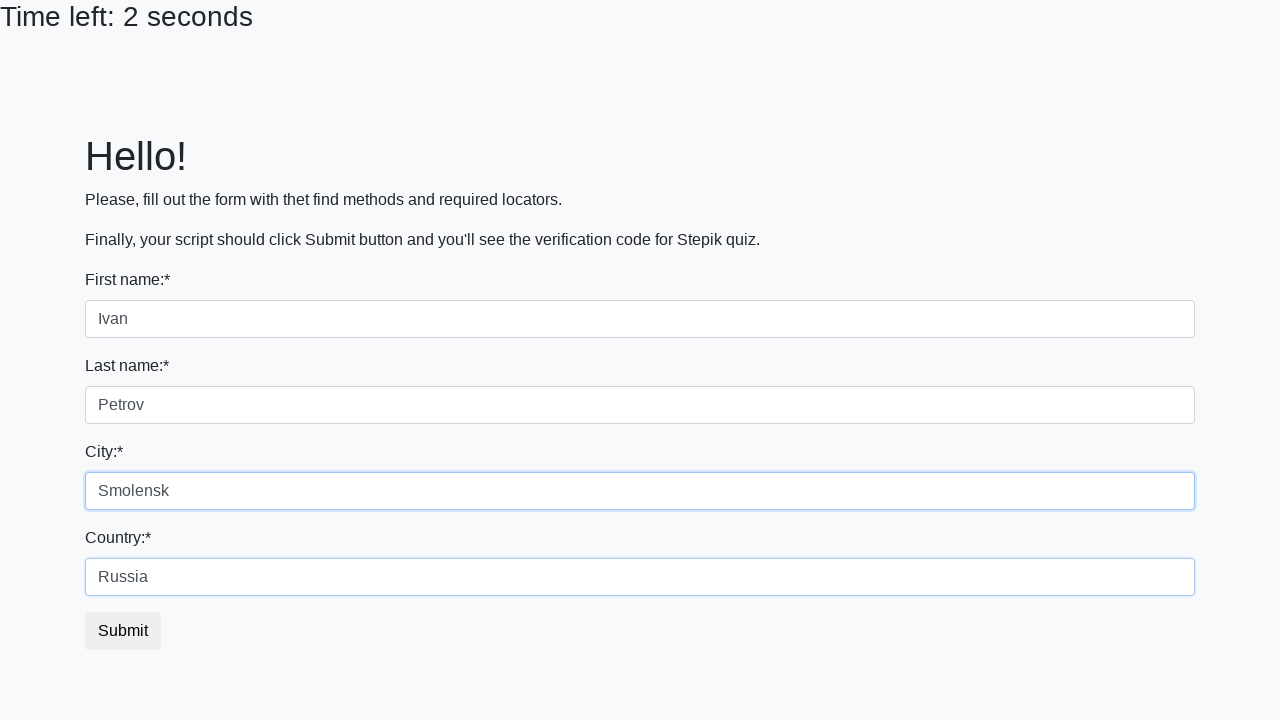

Clicked submit button to complete form submission at (123, 631) on button.btn
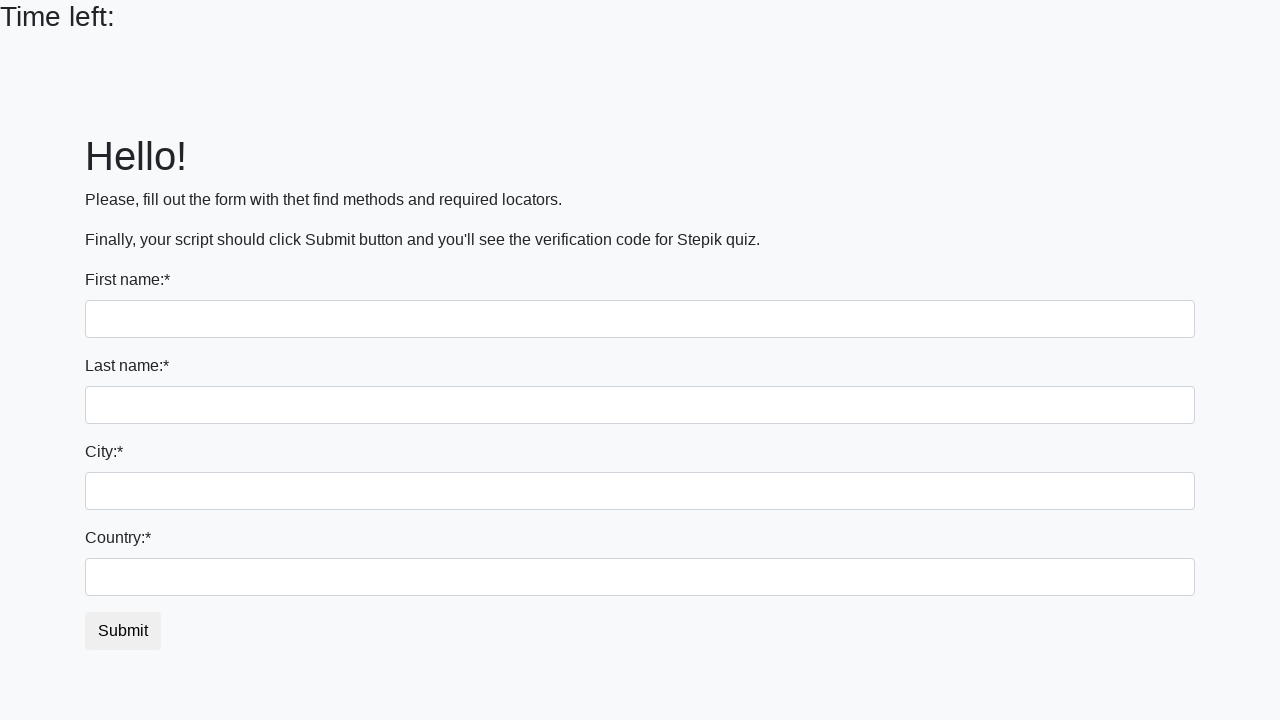

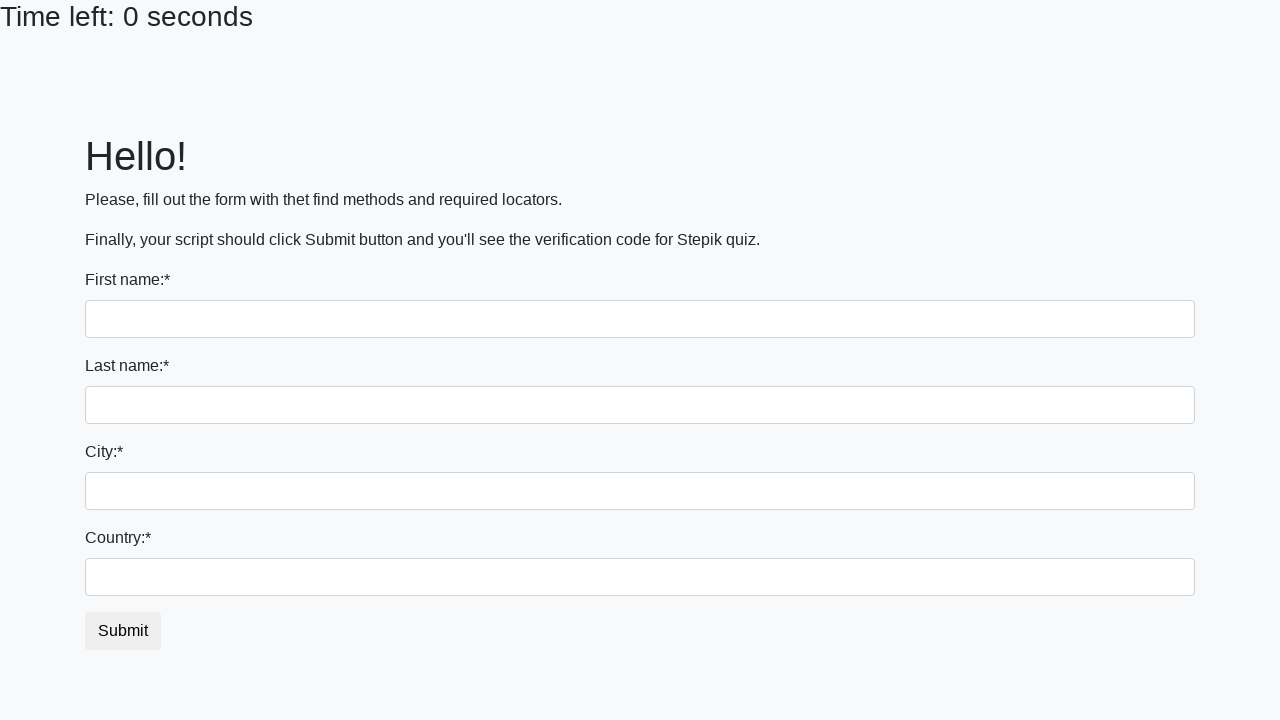